Tests opening multiple links from a footer section in new tabs and iterating through them to get their titles

Starting URL: https://www.rahulshettyacademy.com/AutomationPractice/

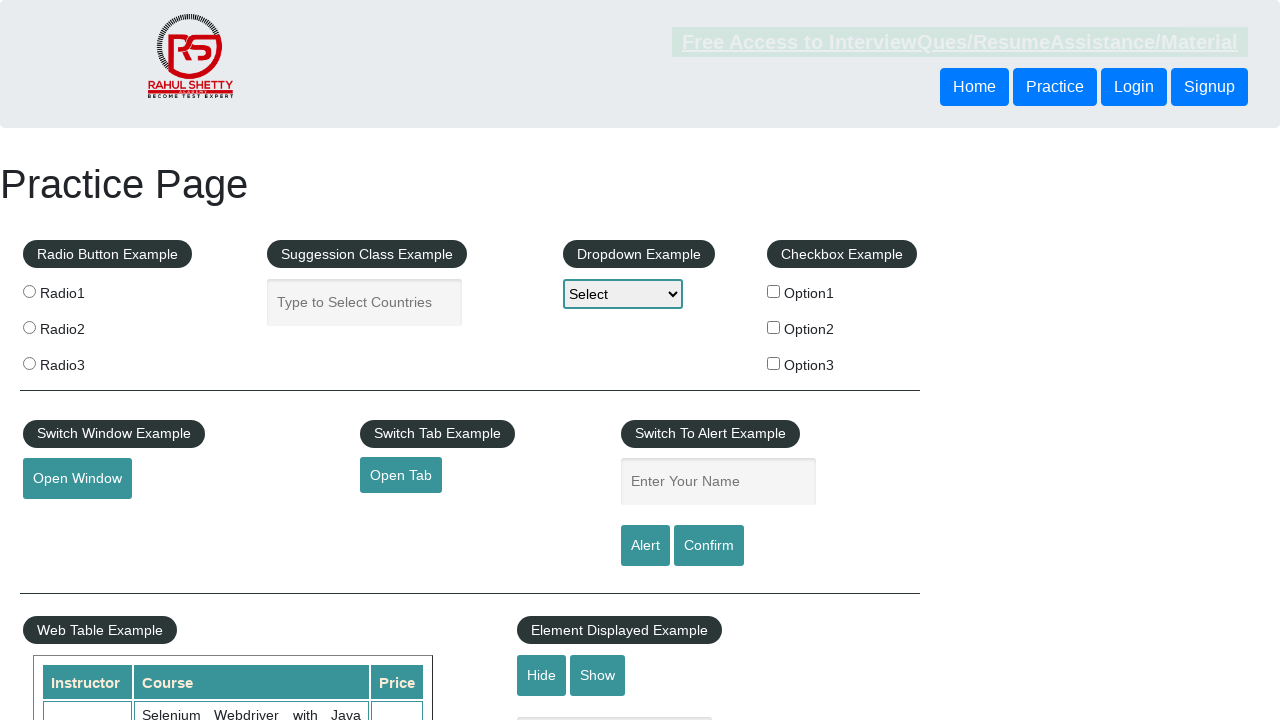

Counted total links on page: 27
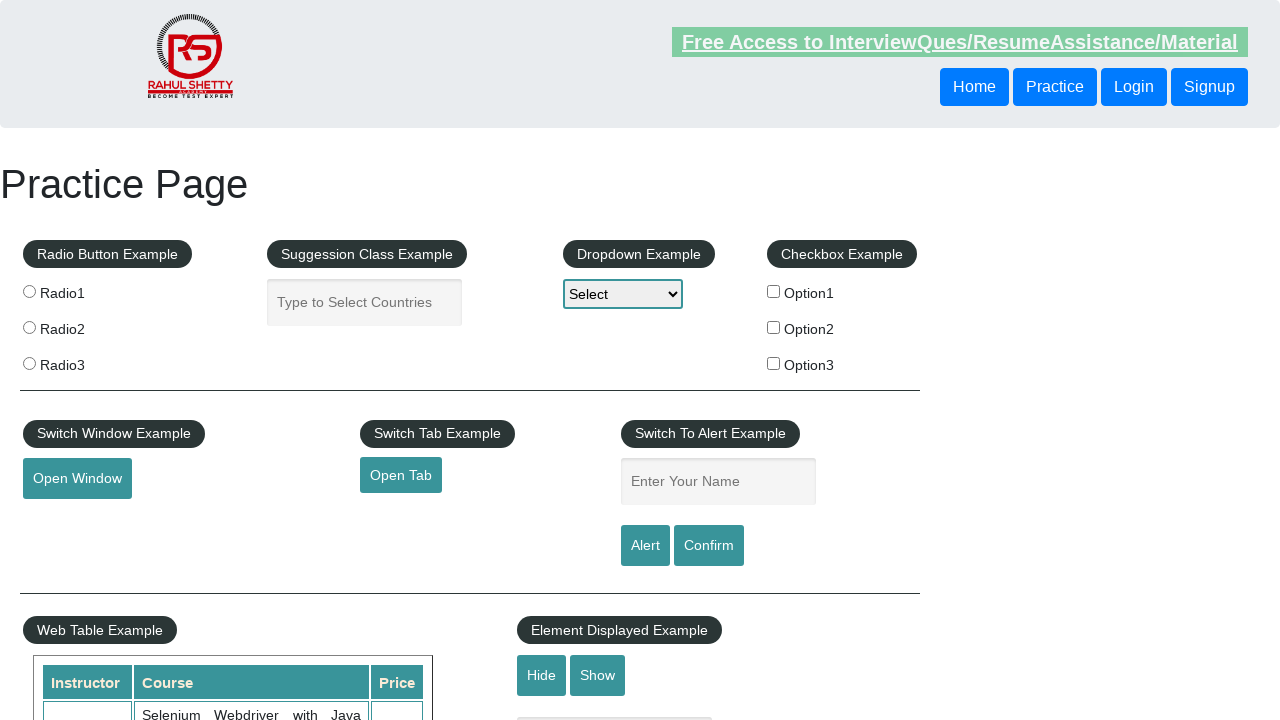

Located footer section with ID 'gf-BIG'
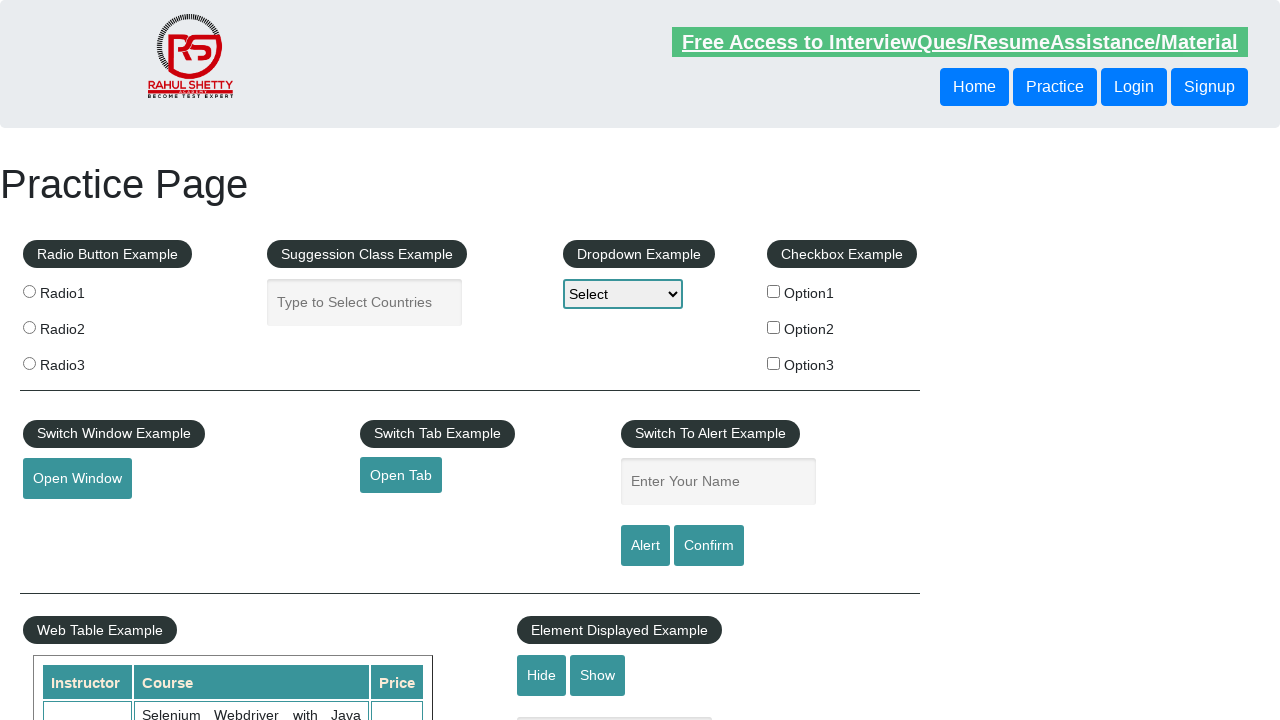

Counted links in footer section: 20
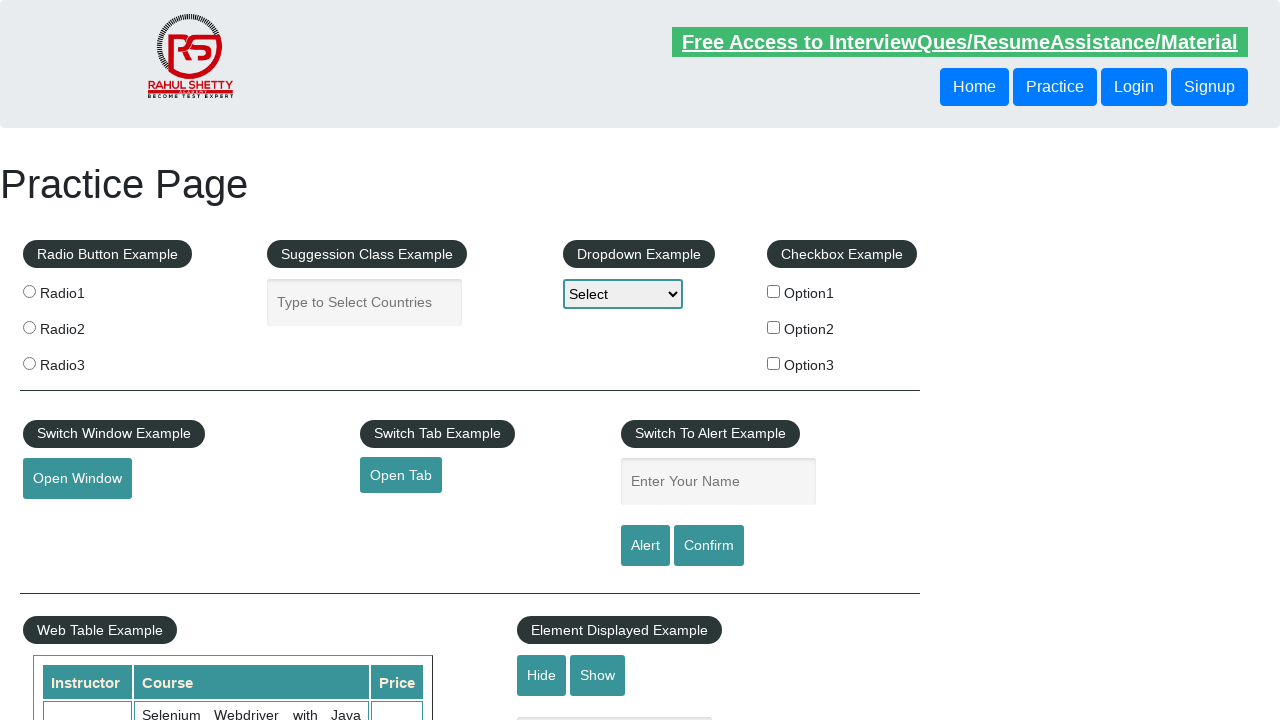

Located first column in footer table
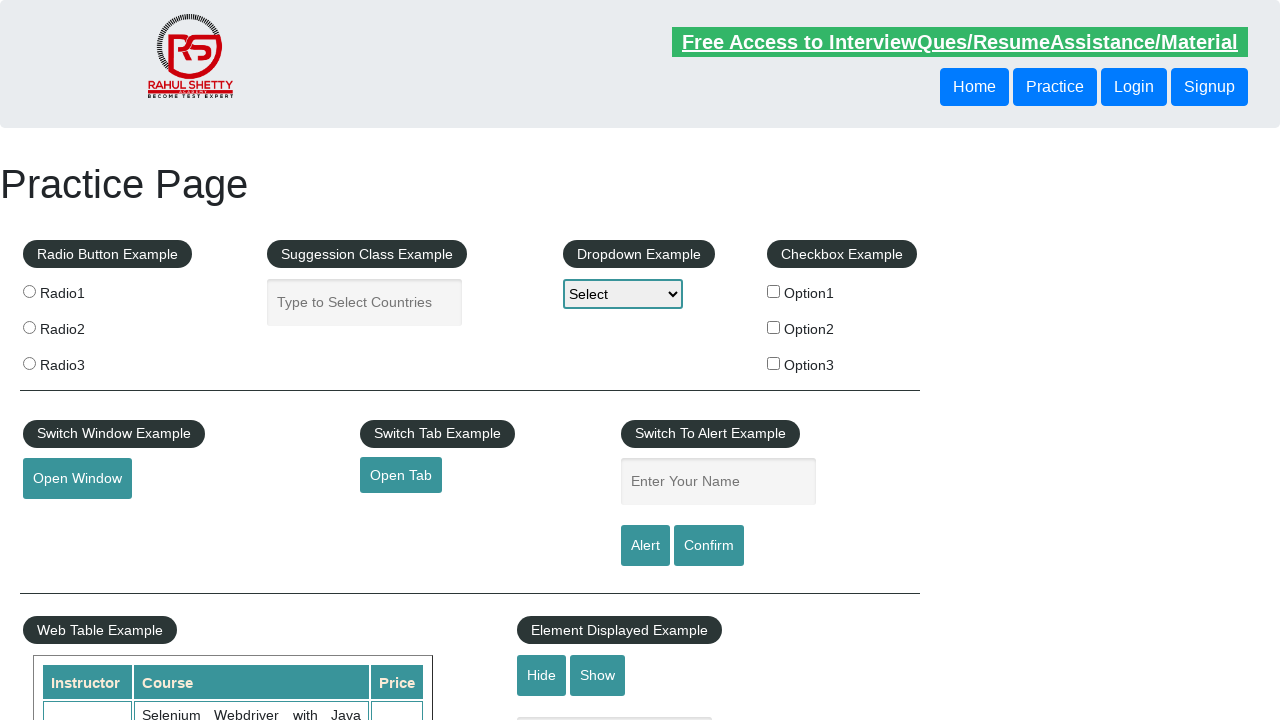

Counted links in first column: 5
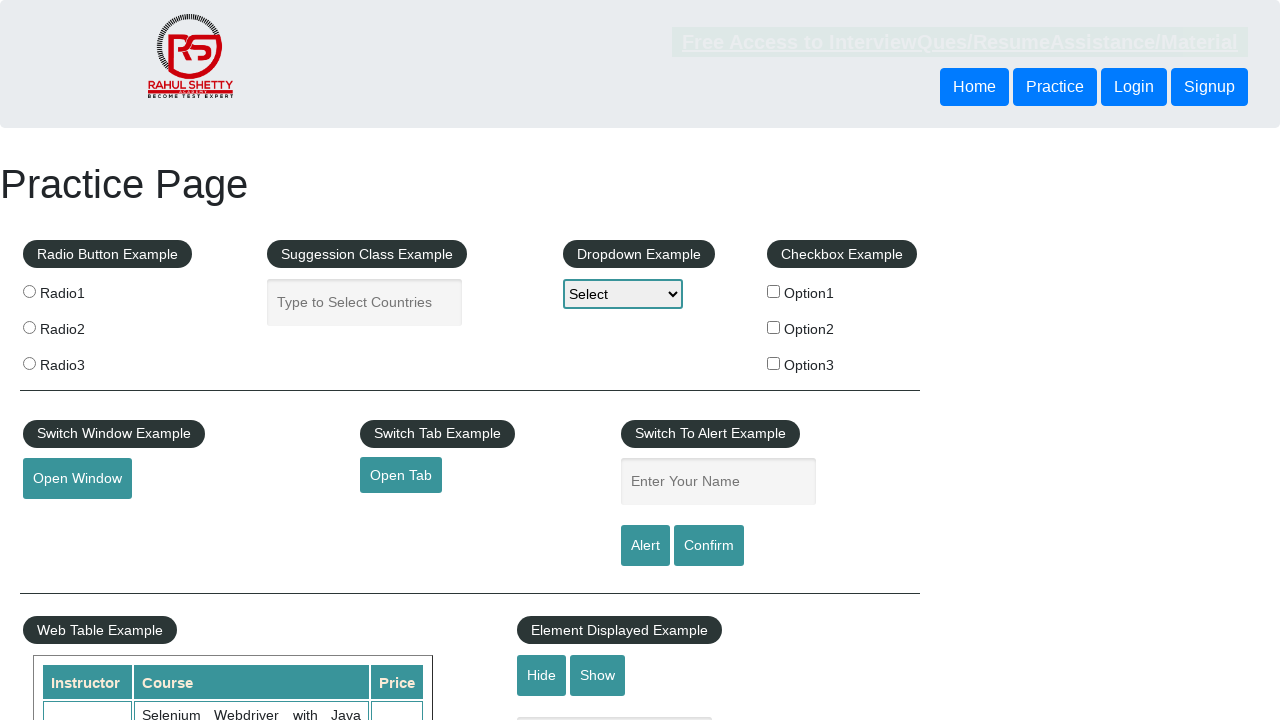

Opened link 1 from first column in new tab using Ctrl+Click at (68, 520) on #gf-BIG >> xpath=//table/tbody/tr/td[1]/ul >> a >> nth=1
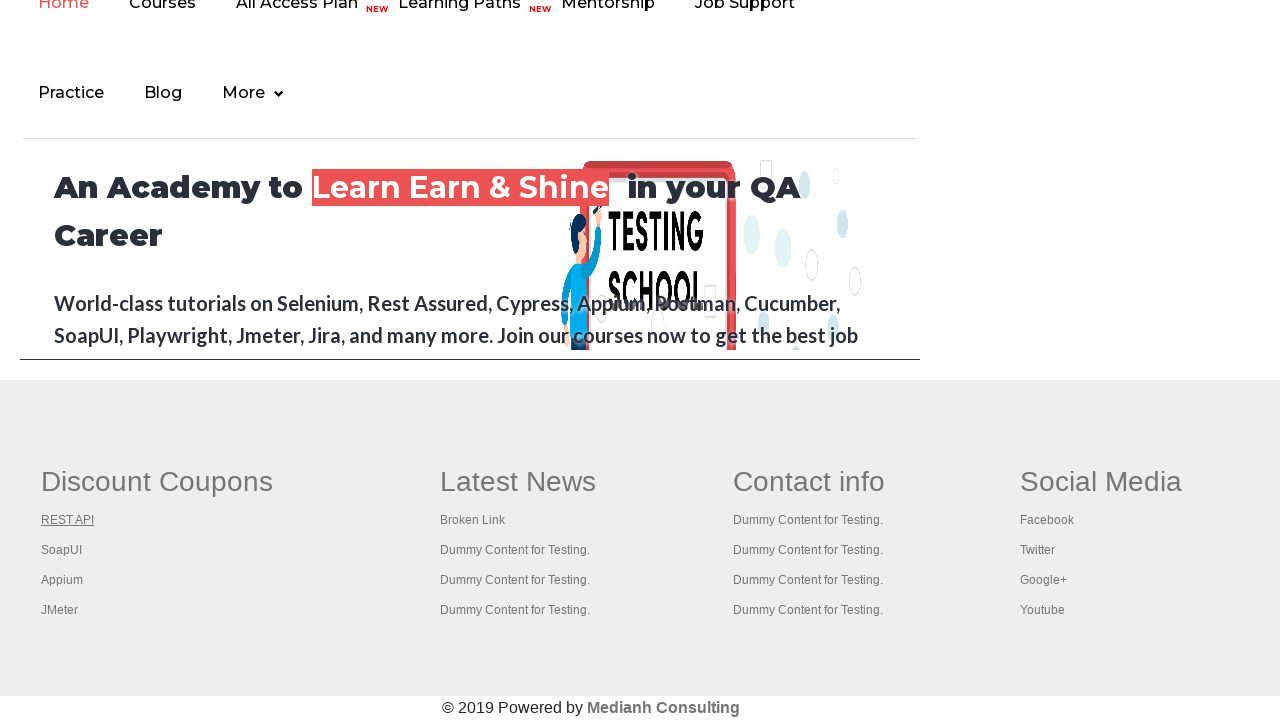

Opened link 2 from first column in new tab using Ctrl+Click at (62, 550) on #gf-BIG >> xpath=//table/tbody/tr/td[1]/ul >> a >> nth=2
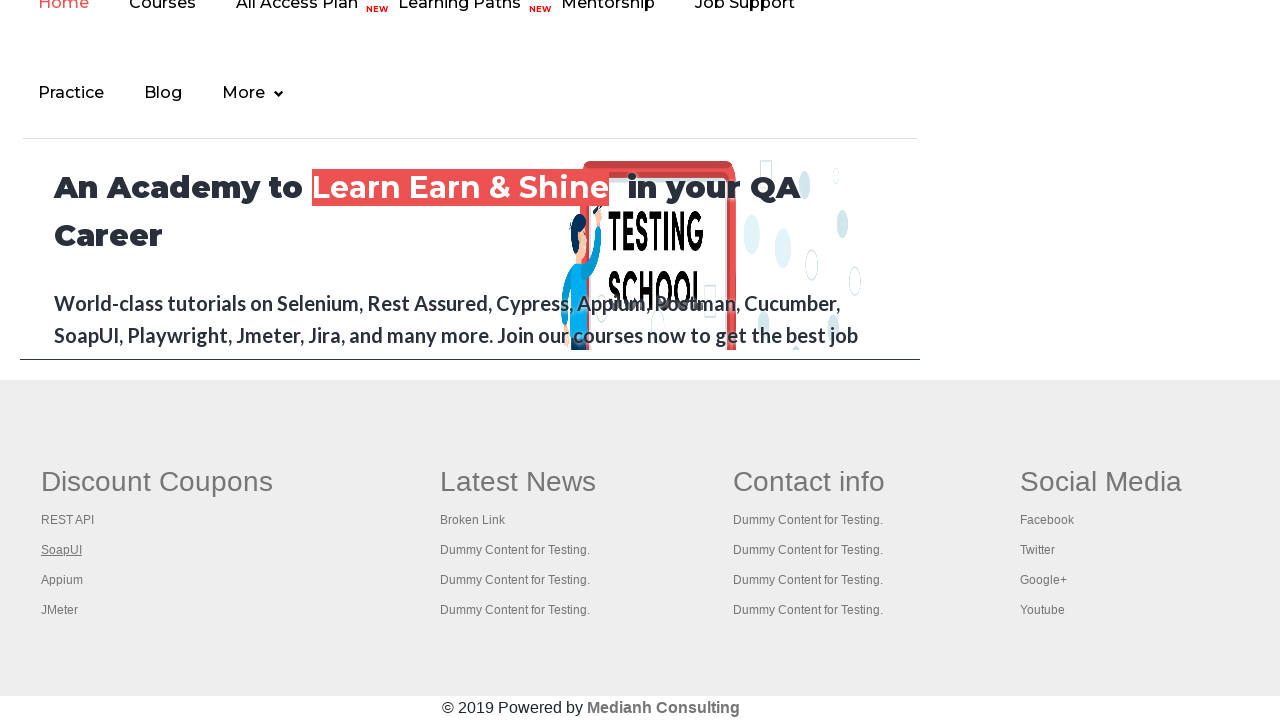

Opened link 3 from first column in new tab using Ctrl+Click at (62, 580) on #gf-BIG >> xpath=//table/tbody/tr/td[1]/ul >> a >> nth=3
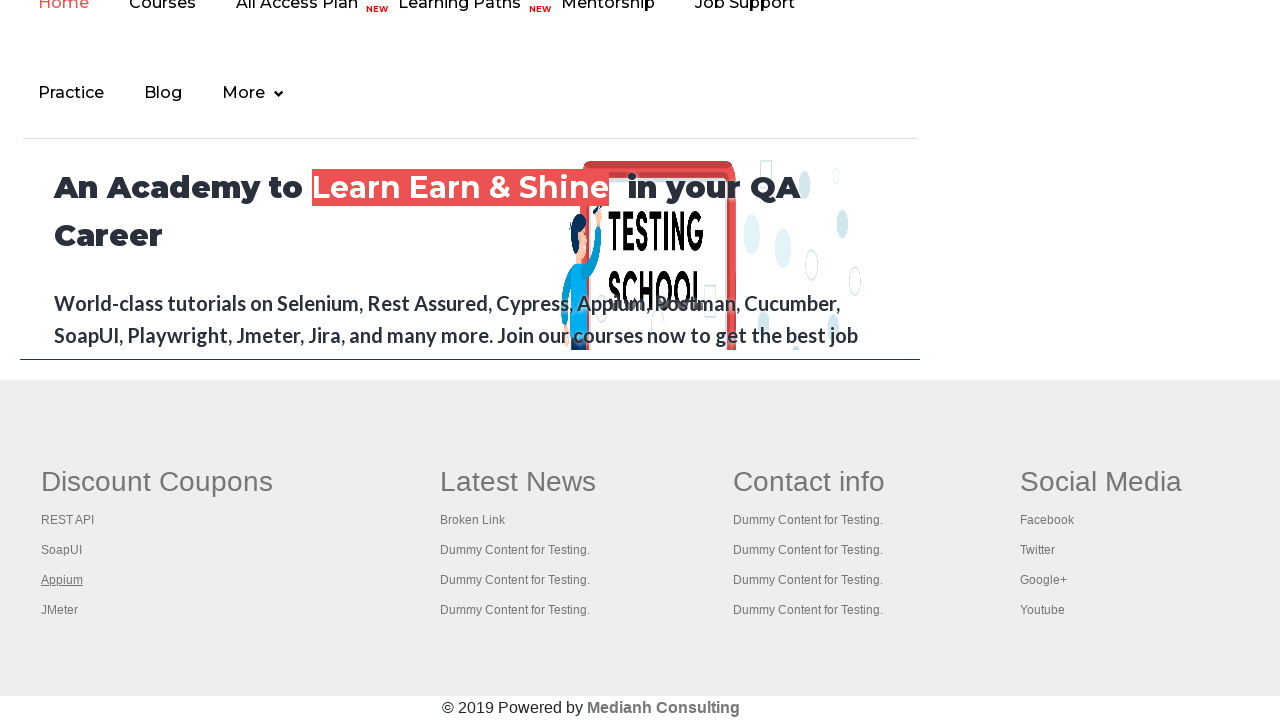

Opened link 4 from first column in new tab using Ctrl+Click at (60, 610) on #gf-BIG >> xpath=//table/tbody/tr/td[1]/ul >> a >> nth=4
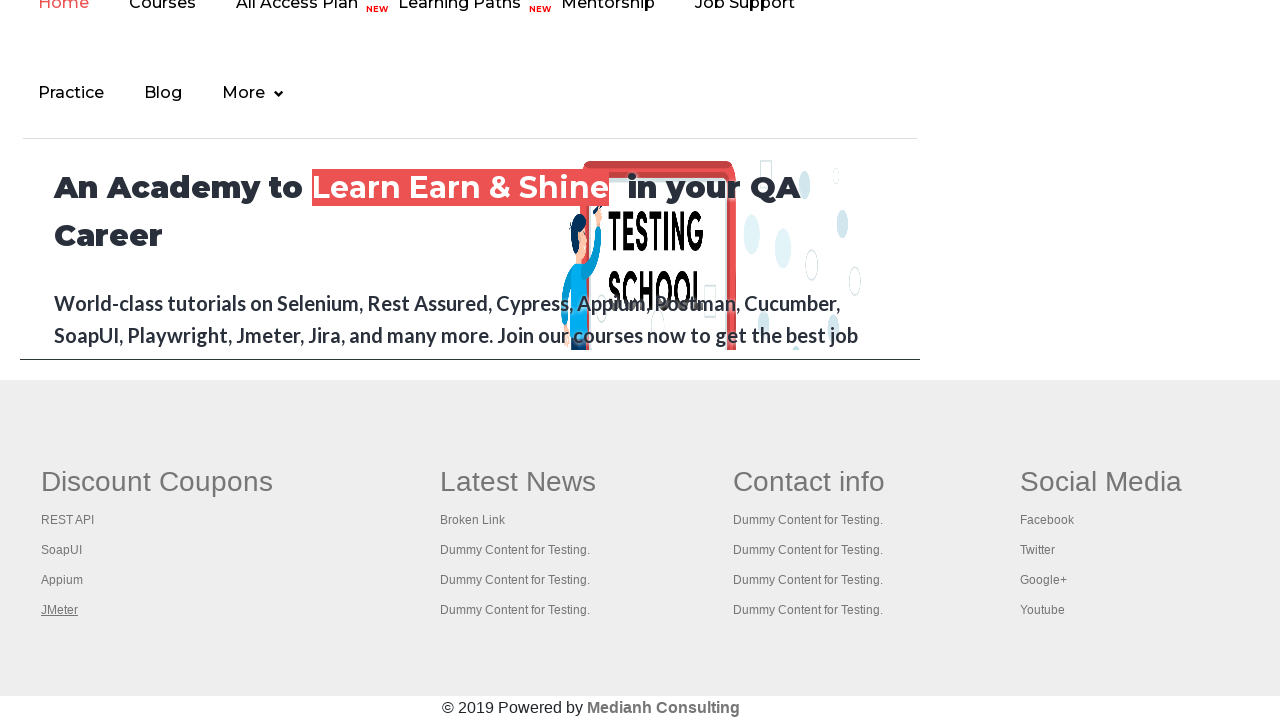

Retrieved all open pages/tabs: 5 total
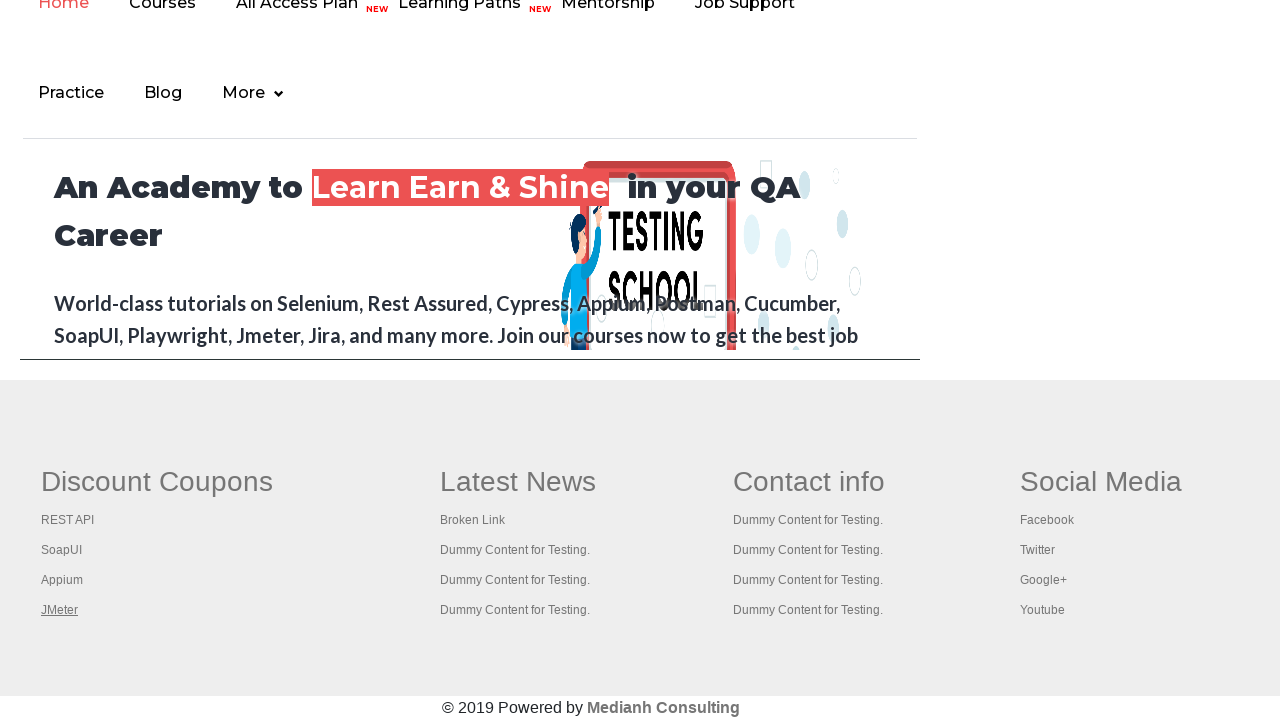

Brought tab to front and retrieved title: 'Practice Page'
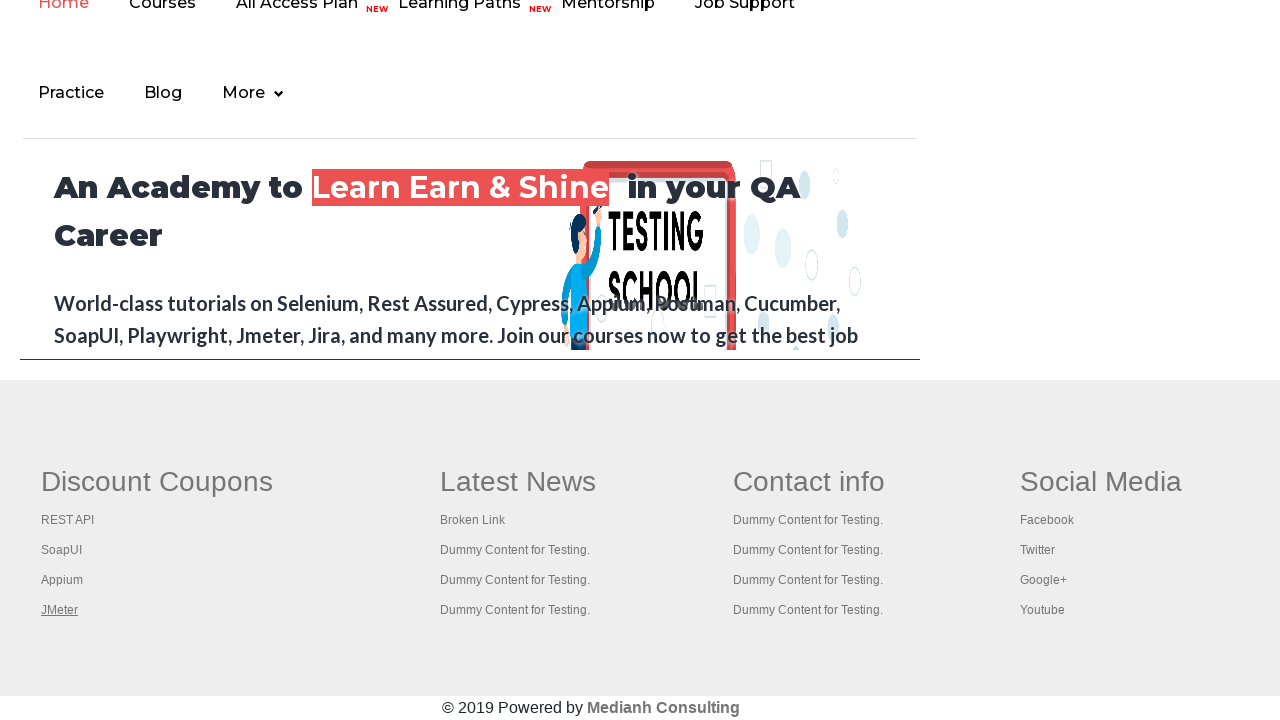

Brought tab to front and retrieved title: 'REST API Tutorial'
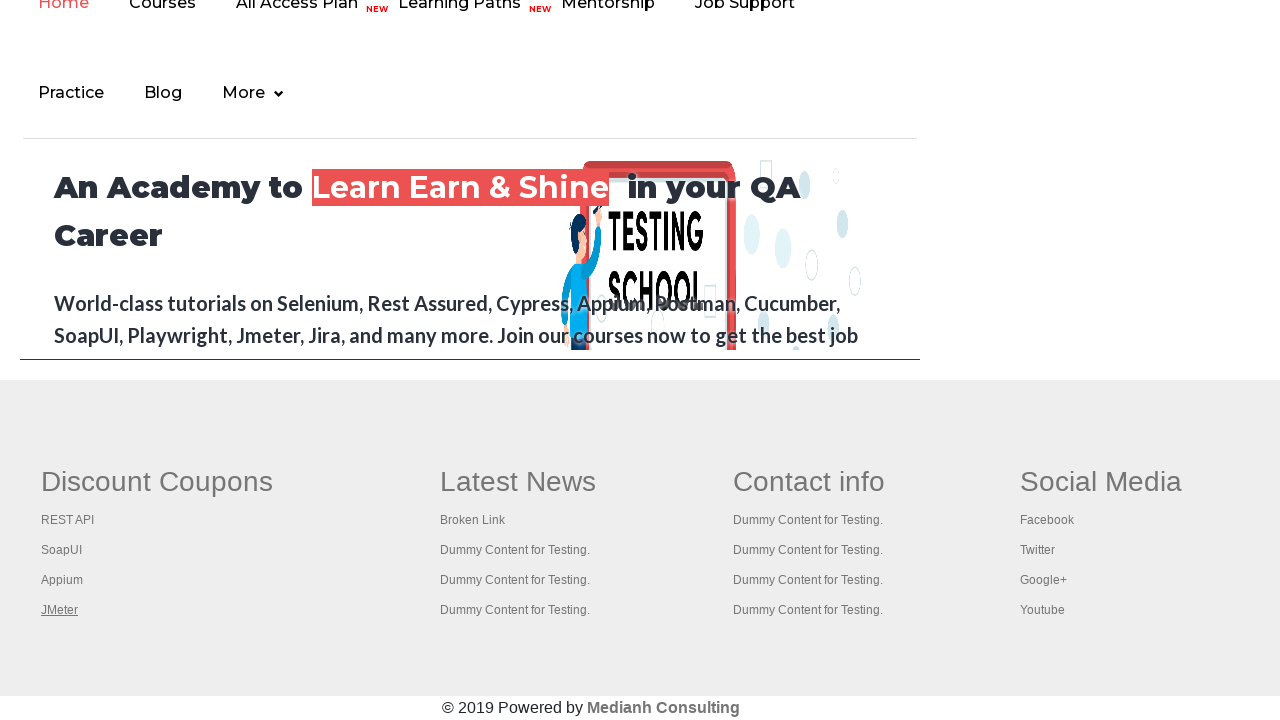

Brought tab to front and retrieved title: 'The World’s Most Popular API Testing Tool | SoapUI'
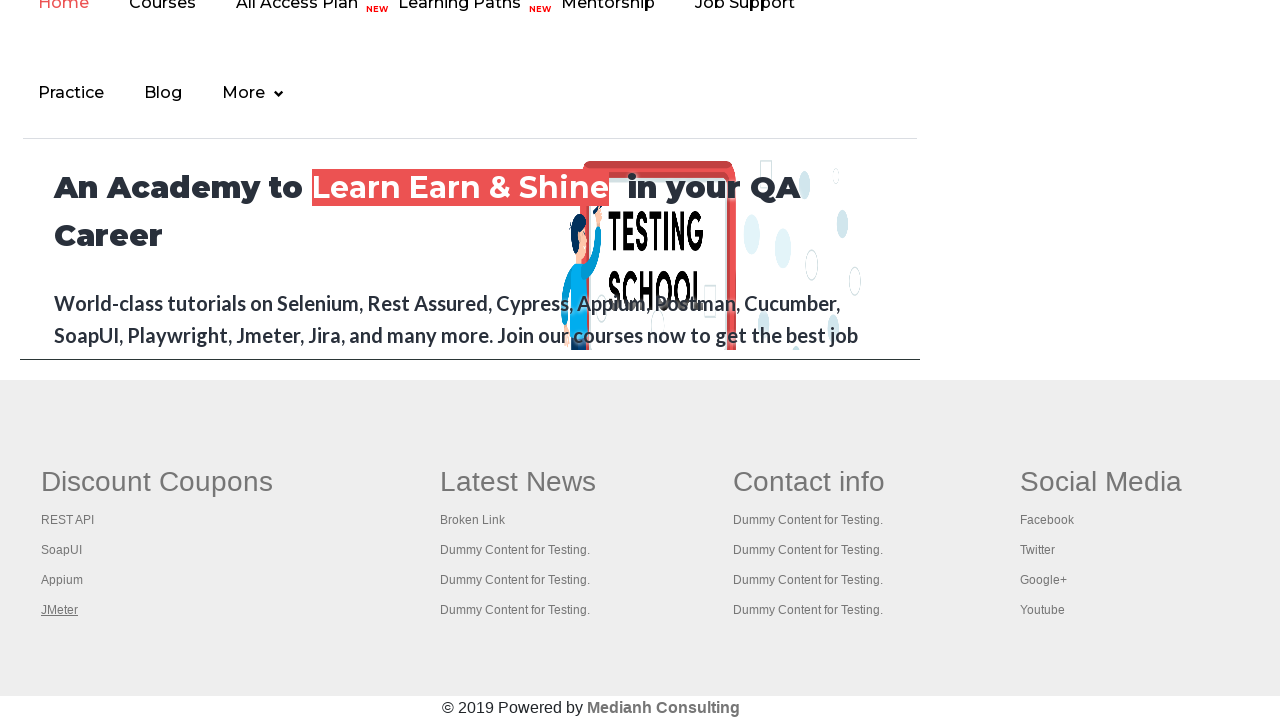

Brought tab to front and retrieved title: 'Appium tutorial for Mobile Apps testing | RahulShetty Academy | Rahul'
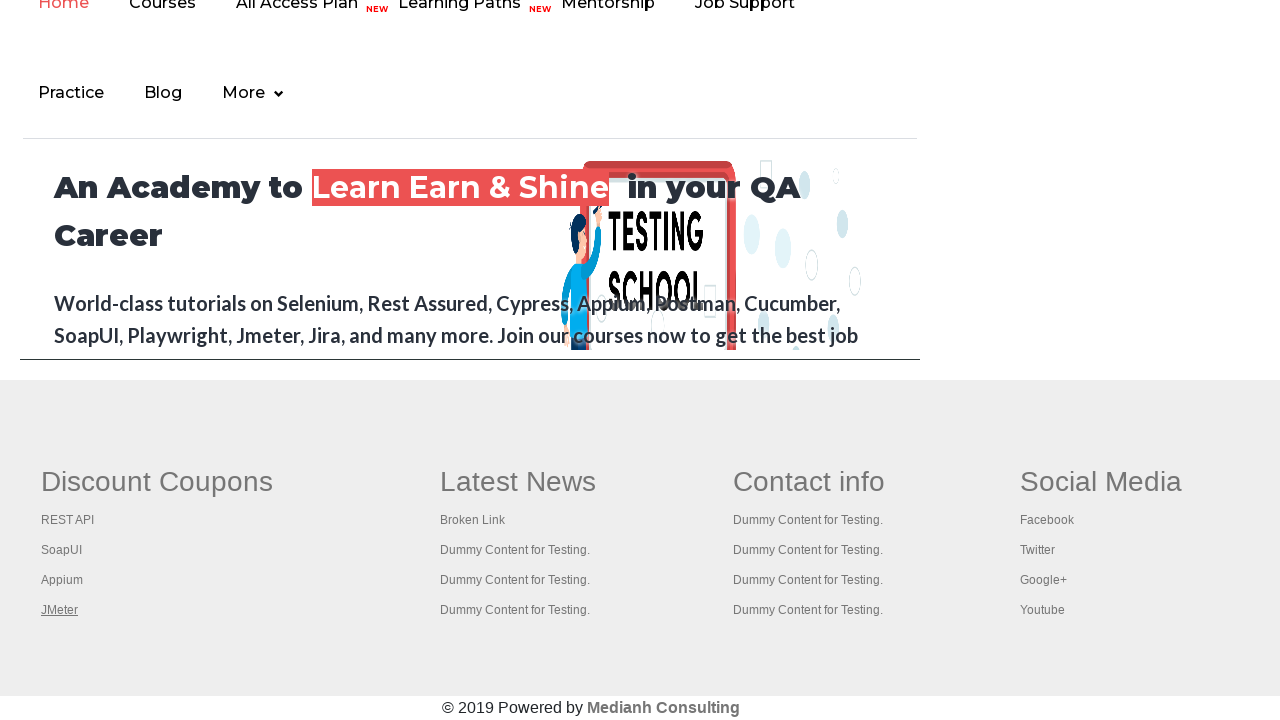

Brought tab to front and retrieved title: 'Apache JMeter - Apache JMeter™'
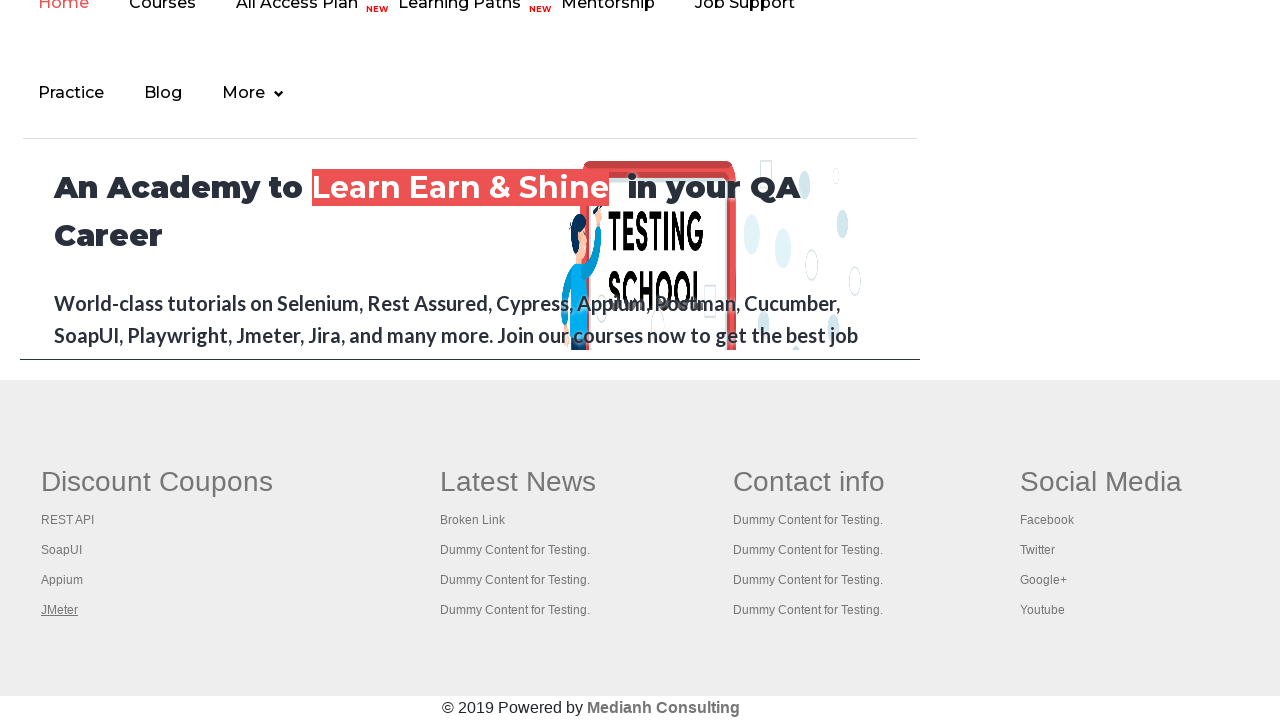

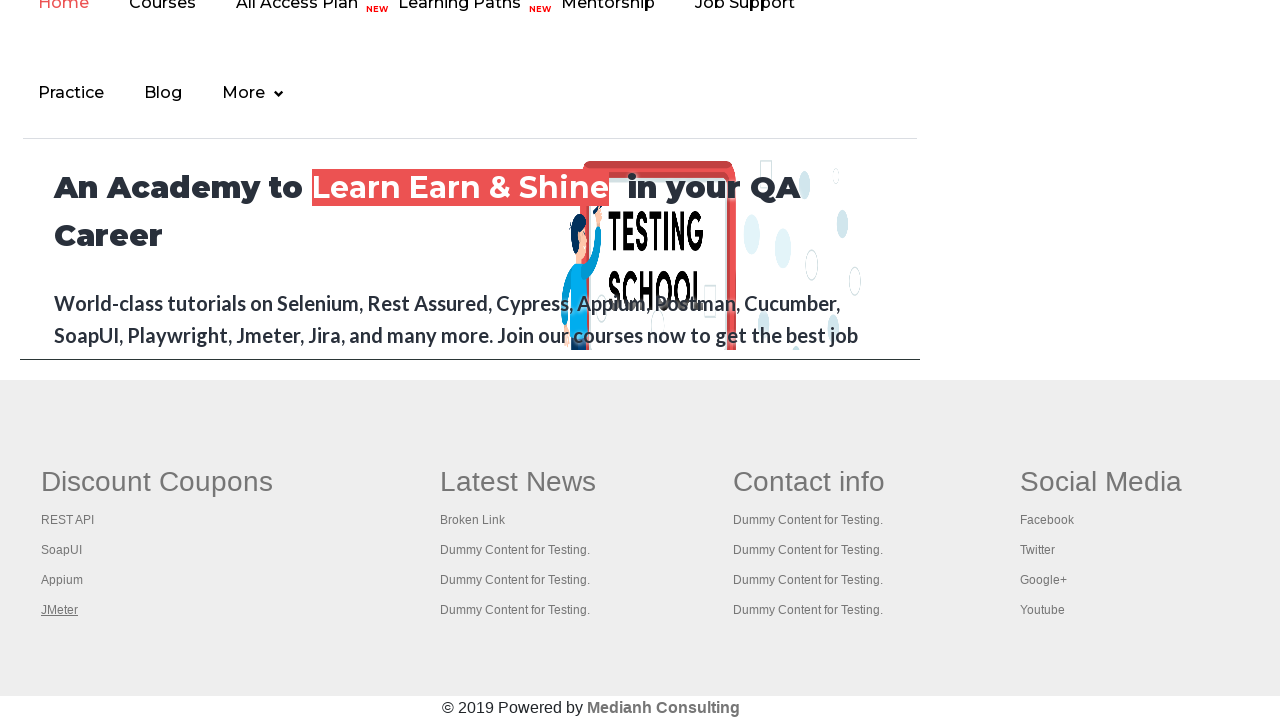